Tests handling a JavaScript prompt alert by clicking a button to trigger the prompt, entering text into the prompt input, and accepting it

Starting URL: https://the-internet.herokuapp.com/javascript_alerts

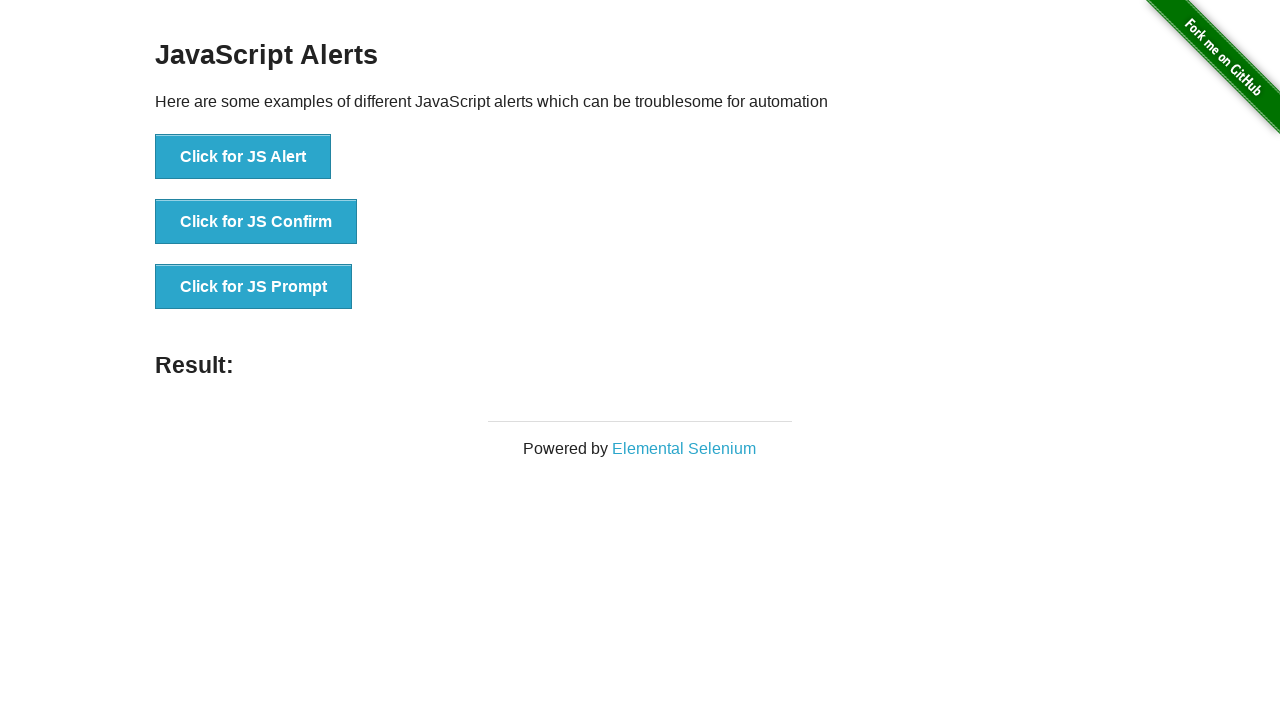

Set up dialog handler to accept prompt with text 'Hello Playwright!'
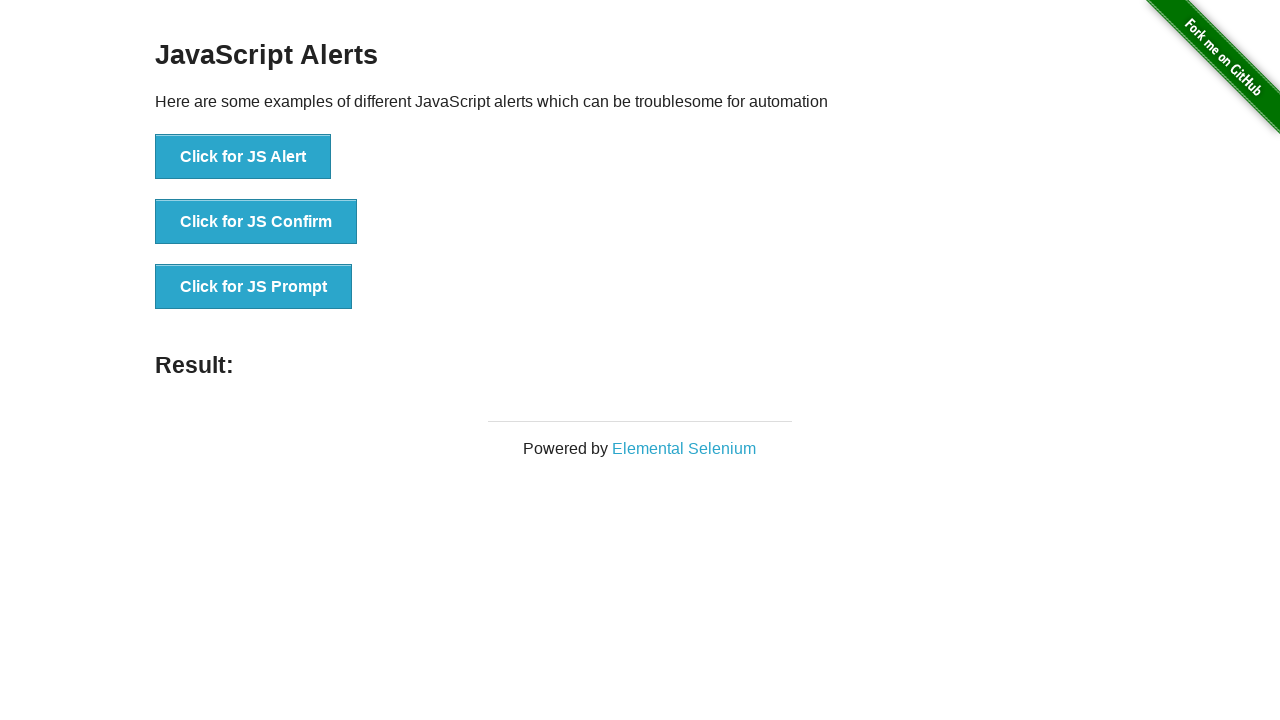

Clicked button to trigger JavaScript prompt alert at (254, 287) on xpath=//button[text()='Click for JS Prompt']
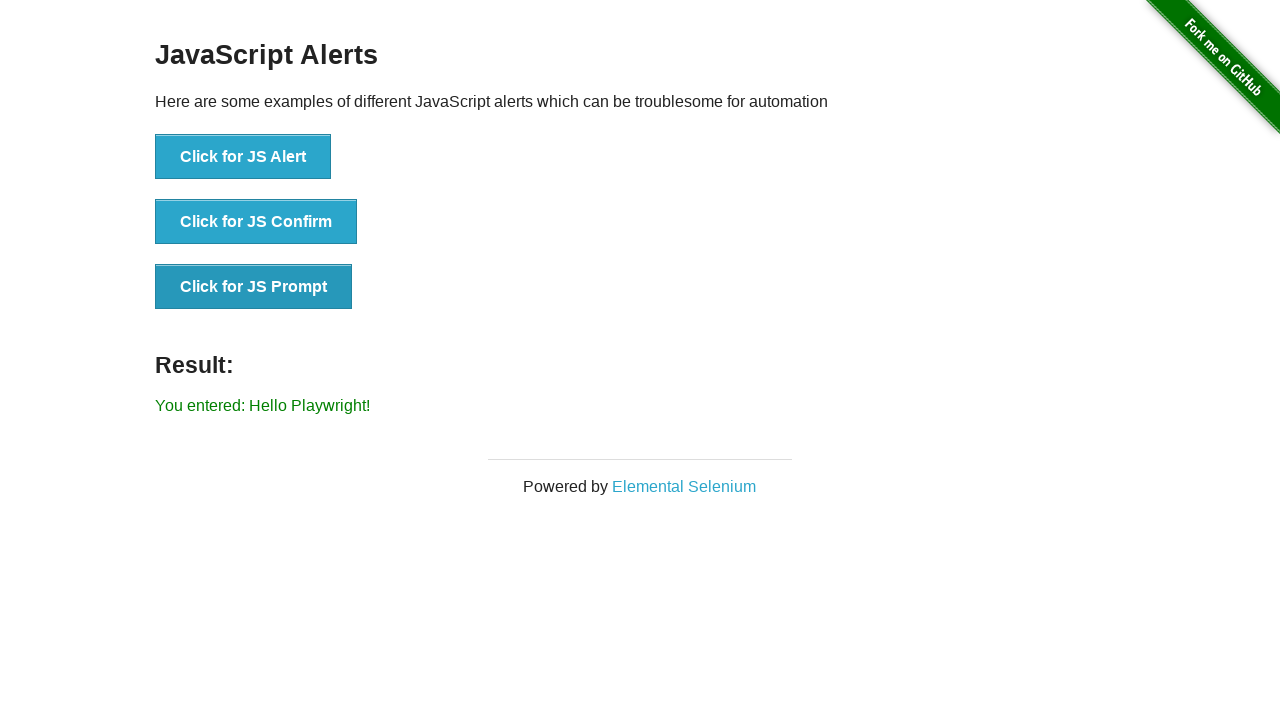

Prompt result element loaded on page
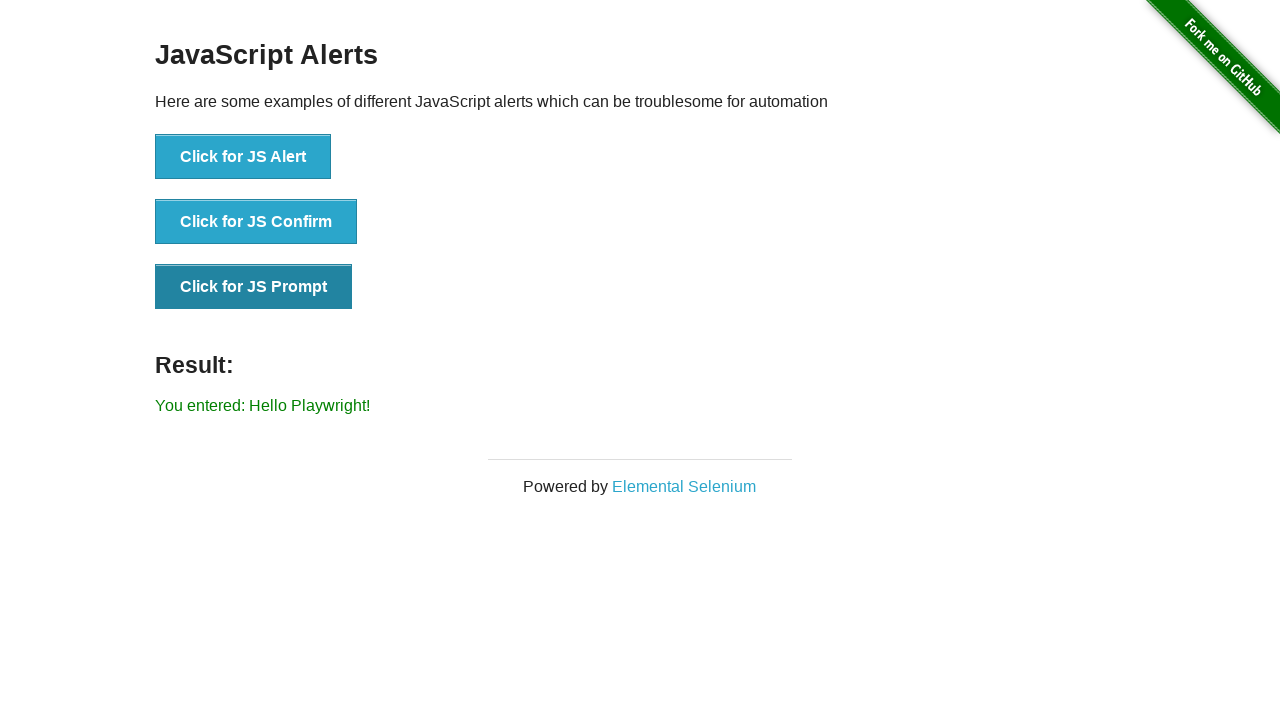

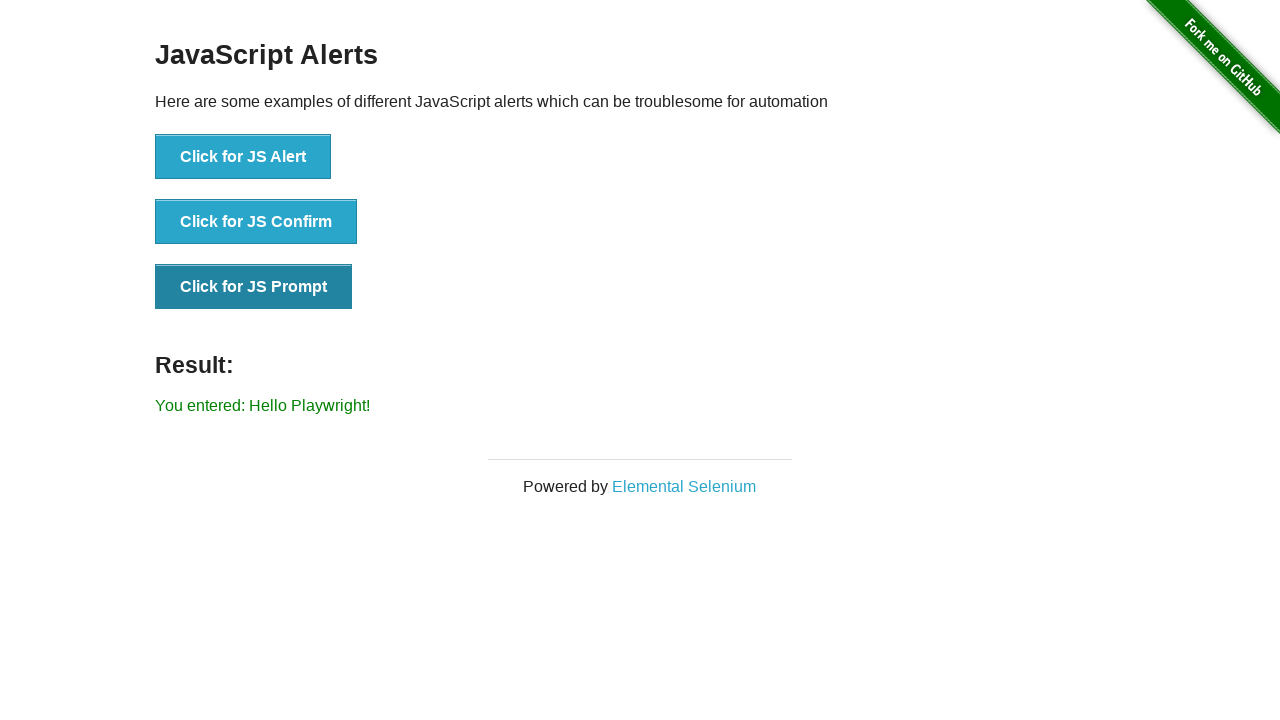